Tests the Actions class functionality by typing text in uppercase into a firstname input field using shift key modifier

Starting URL: https://awesomeqa.com/practice.html

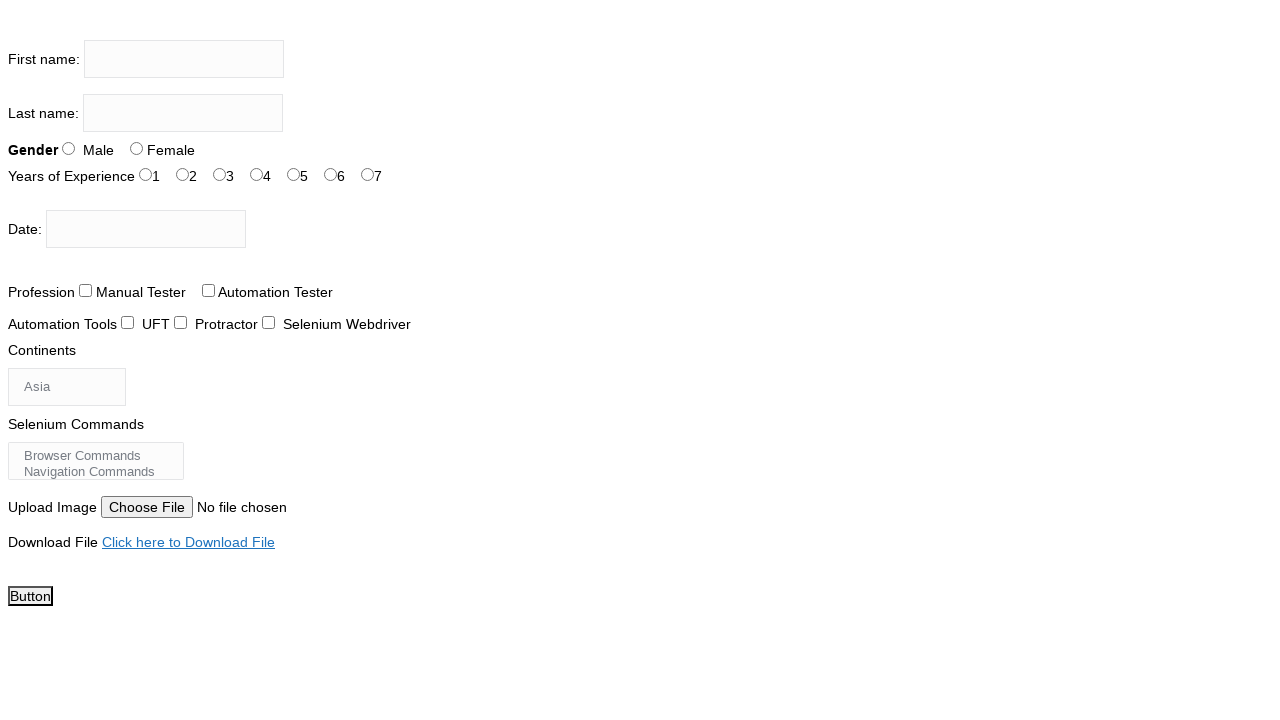

Navigated to https://awesomeqa.com/practice.html
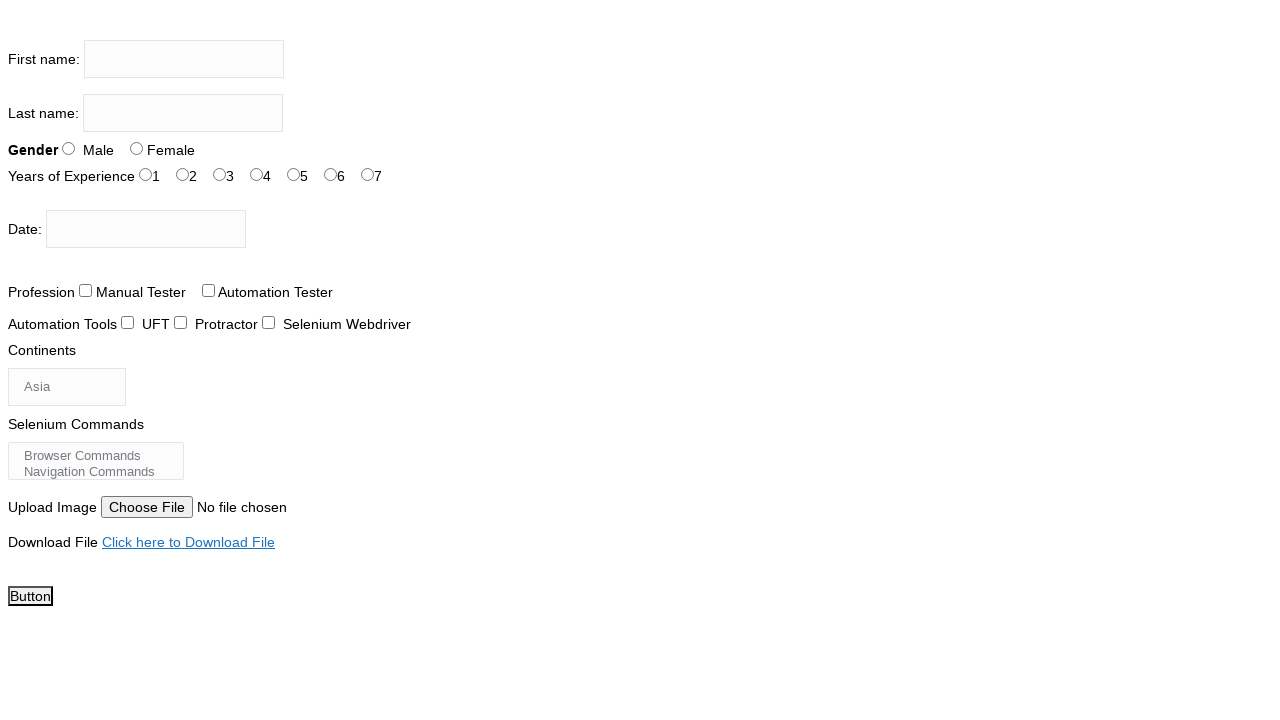

Filled firstname input field with uppercase text 'ASHAHEMANTH' on input[name='firstname']
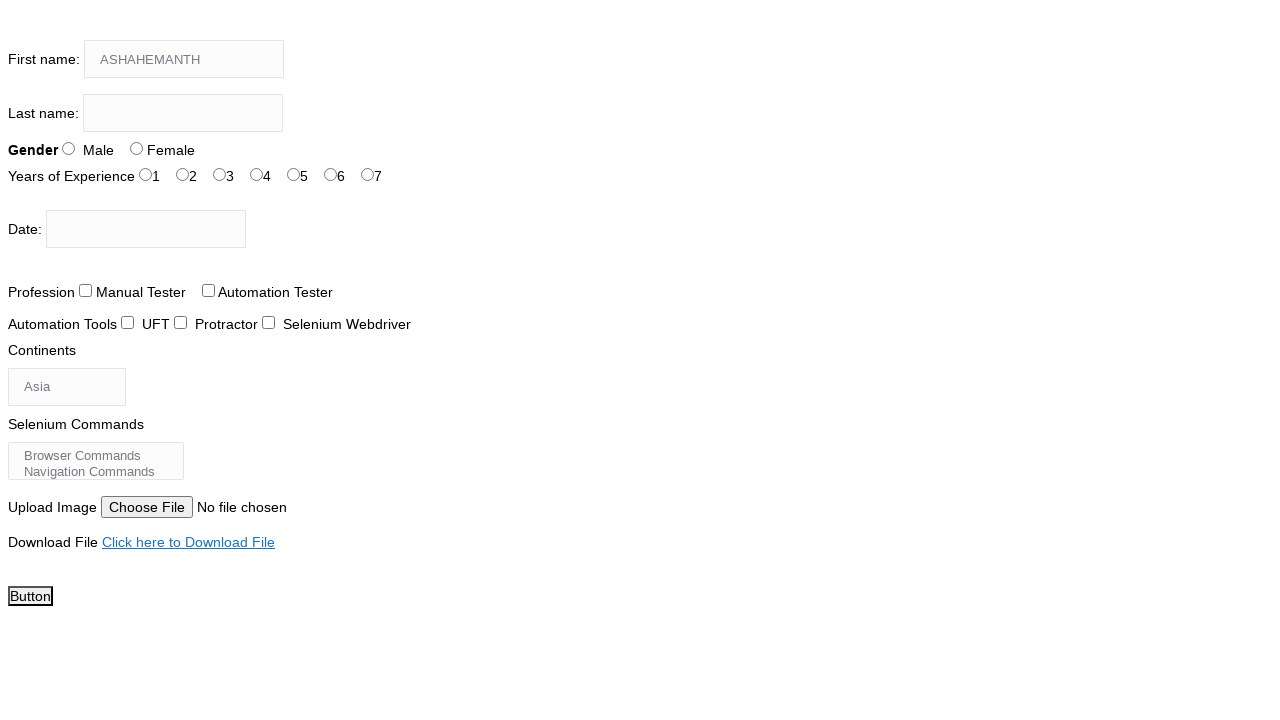

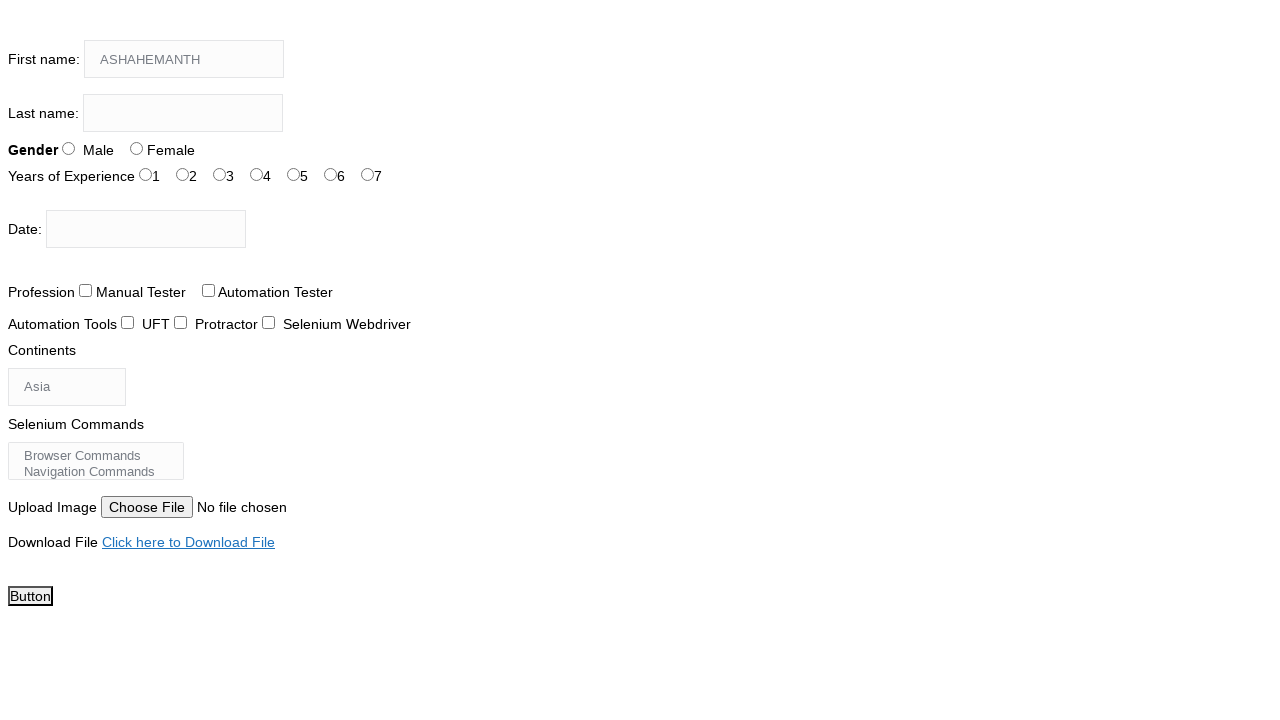